Navigates to an automation practice page and verifies that footer links are present and visible in the page.

Starting URL: https://rahulshettyacademy.com/AutomationPractice/

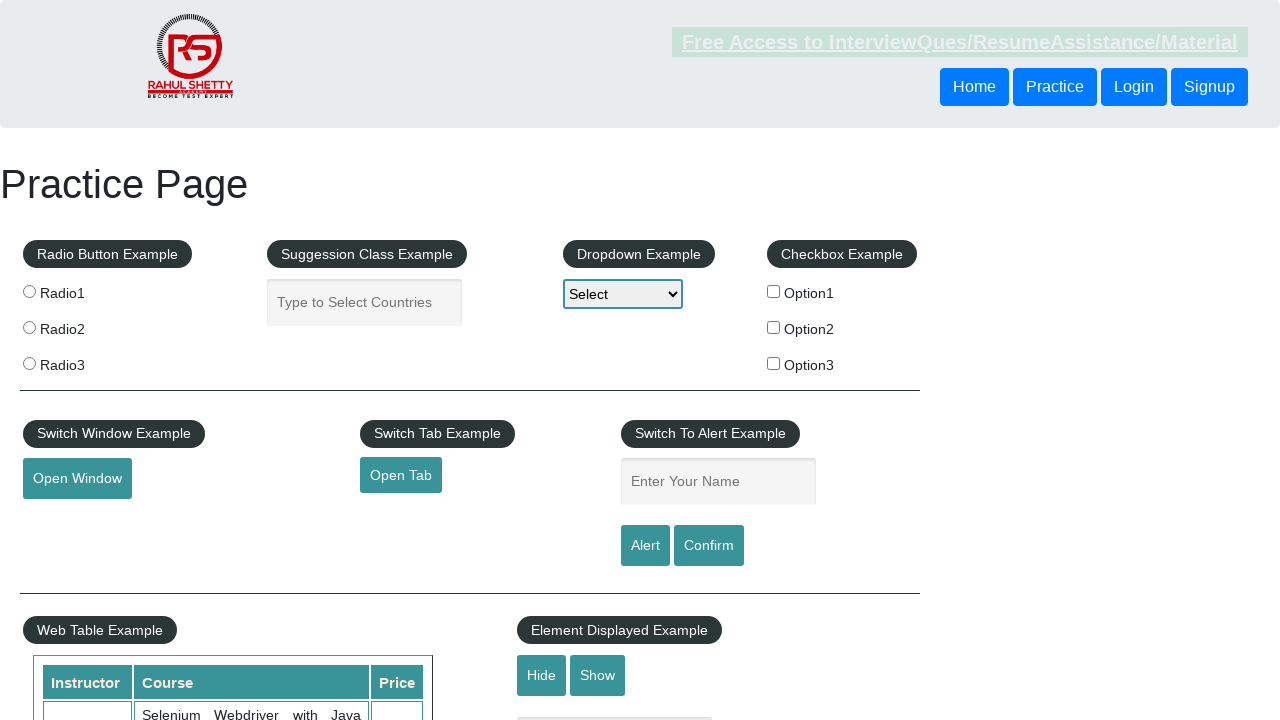

Waited for page to reach domcontentloaded state
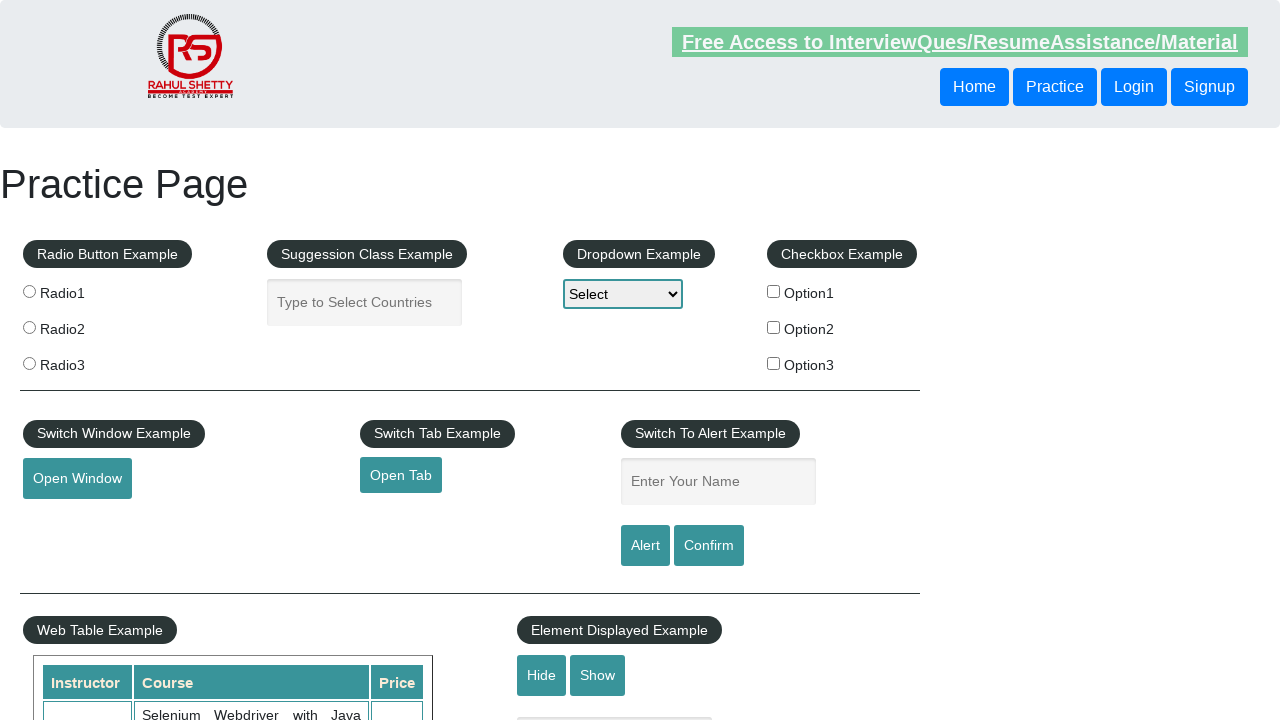

Waited for footer links selector to be present
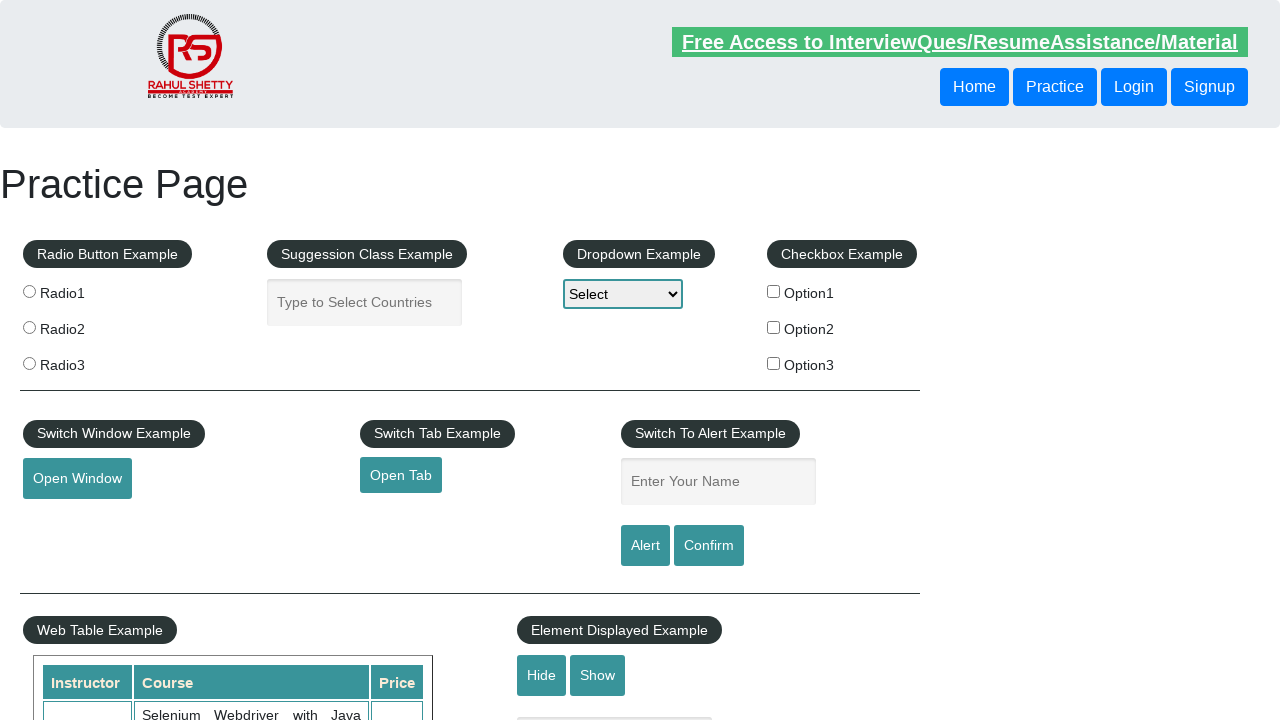

Retrieved all footer links using locator
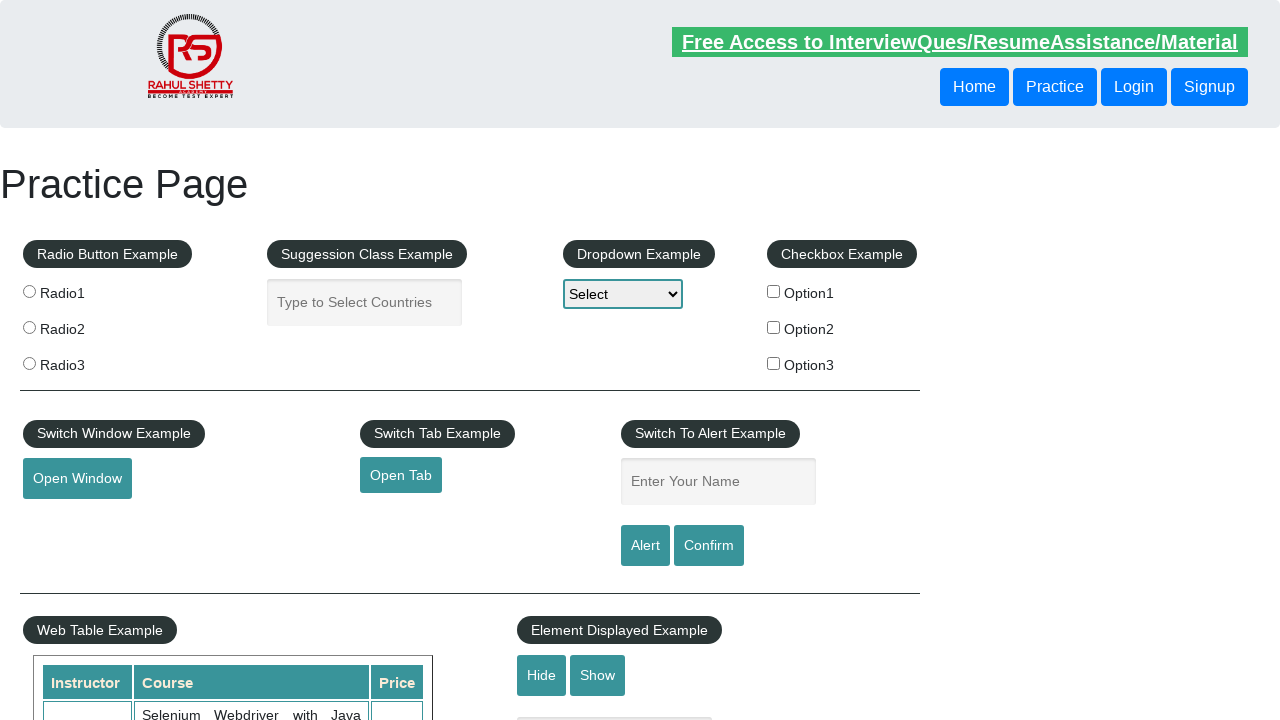

Asserted that footer links count is greater than 0
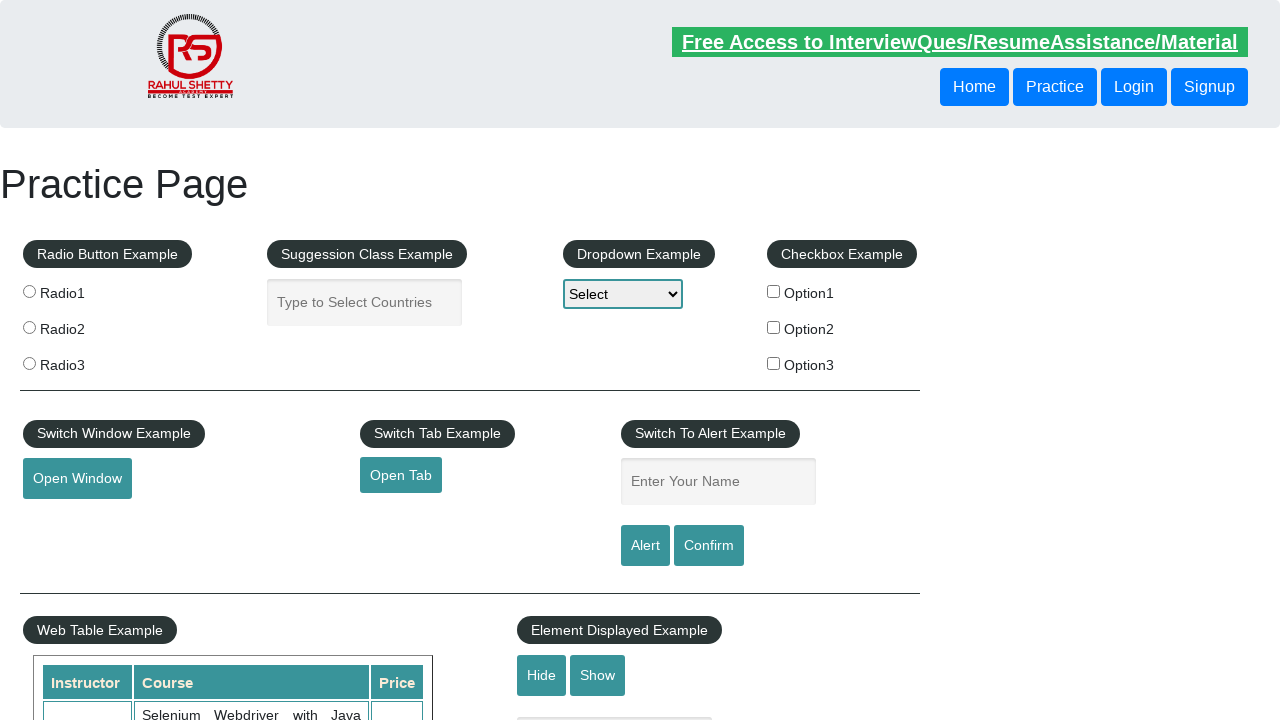

Retrieved the first footer link
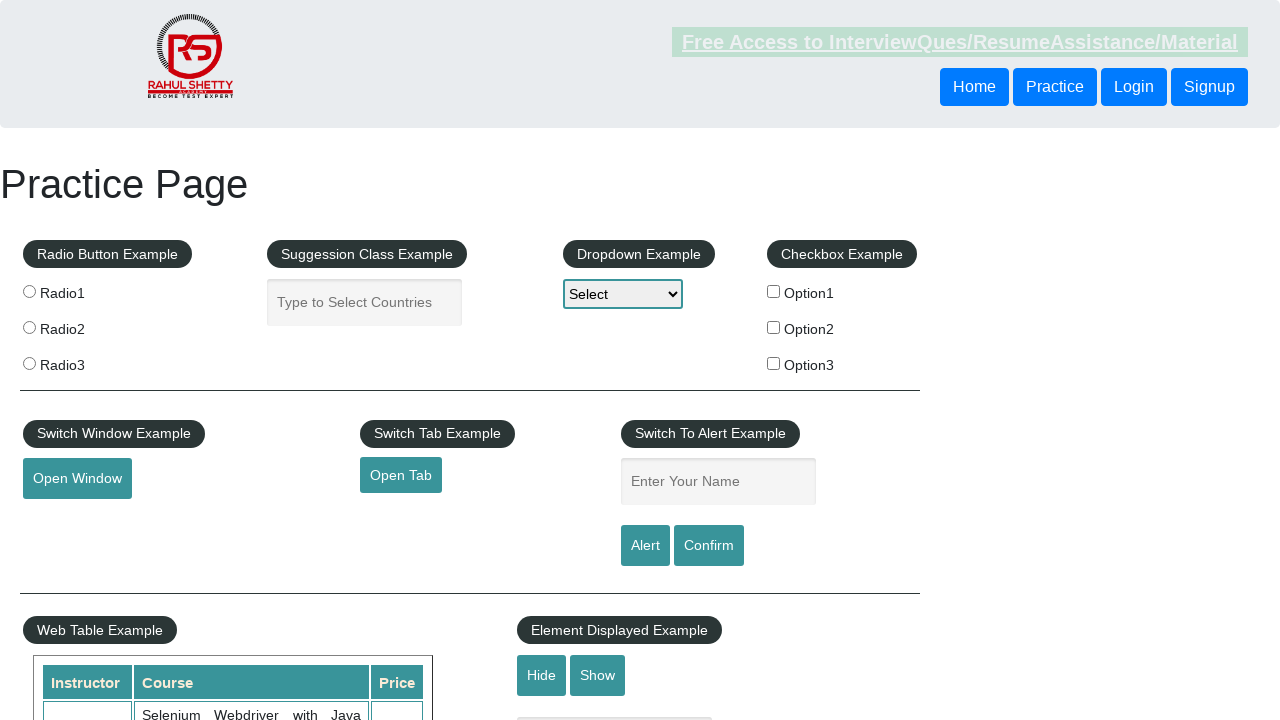

Scrolled first footer link into view if needed
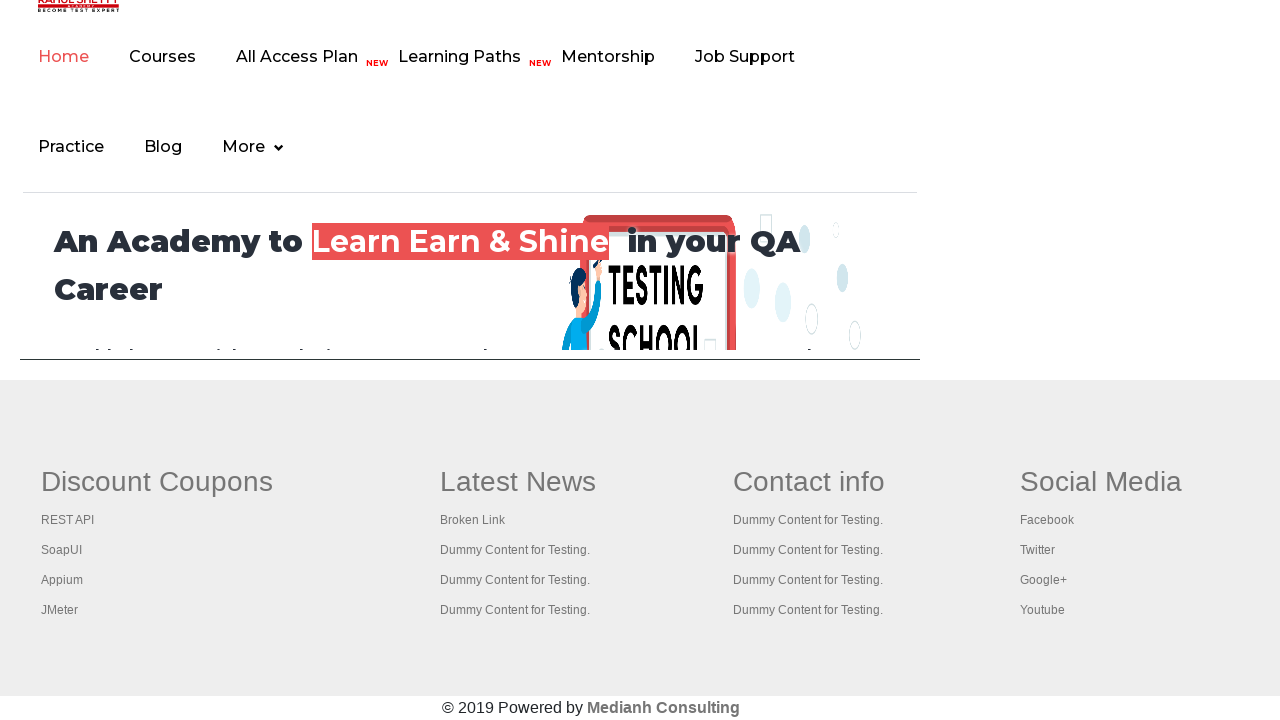

Retrieved href attribute from first footer link
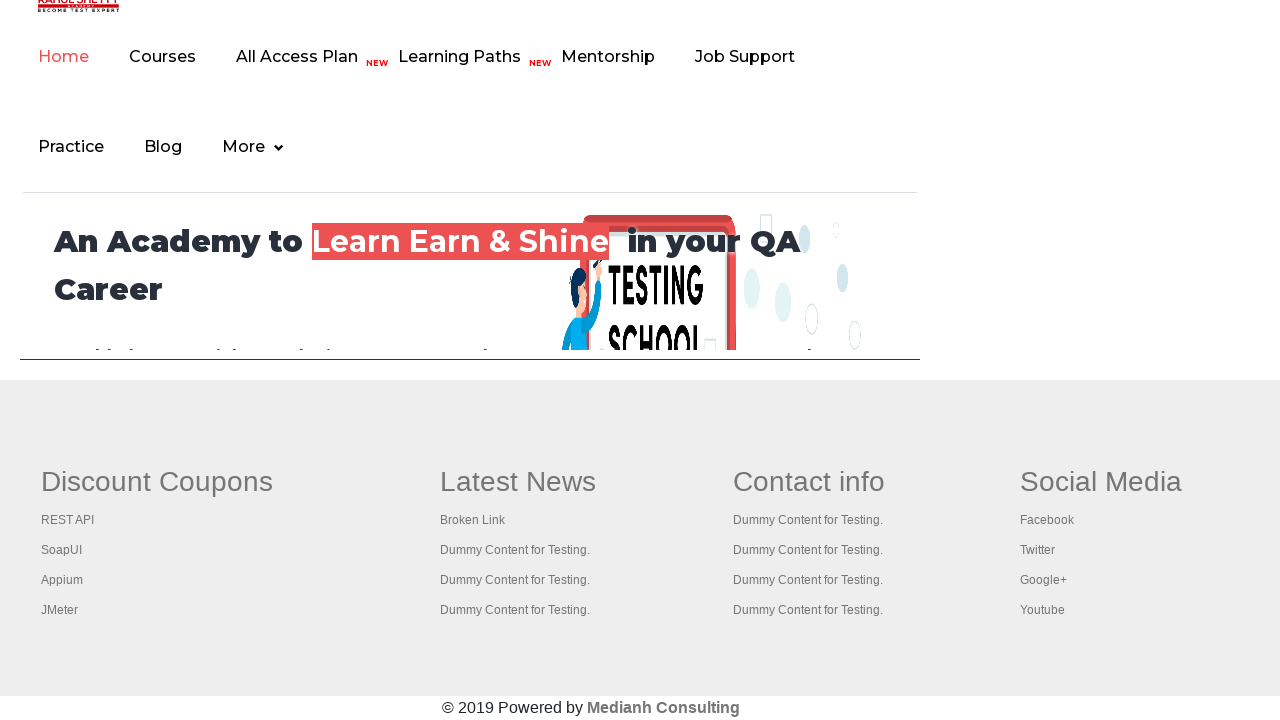

Asserted that first footer link has non-null href attribute
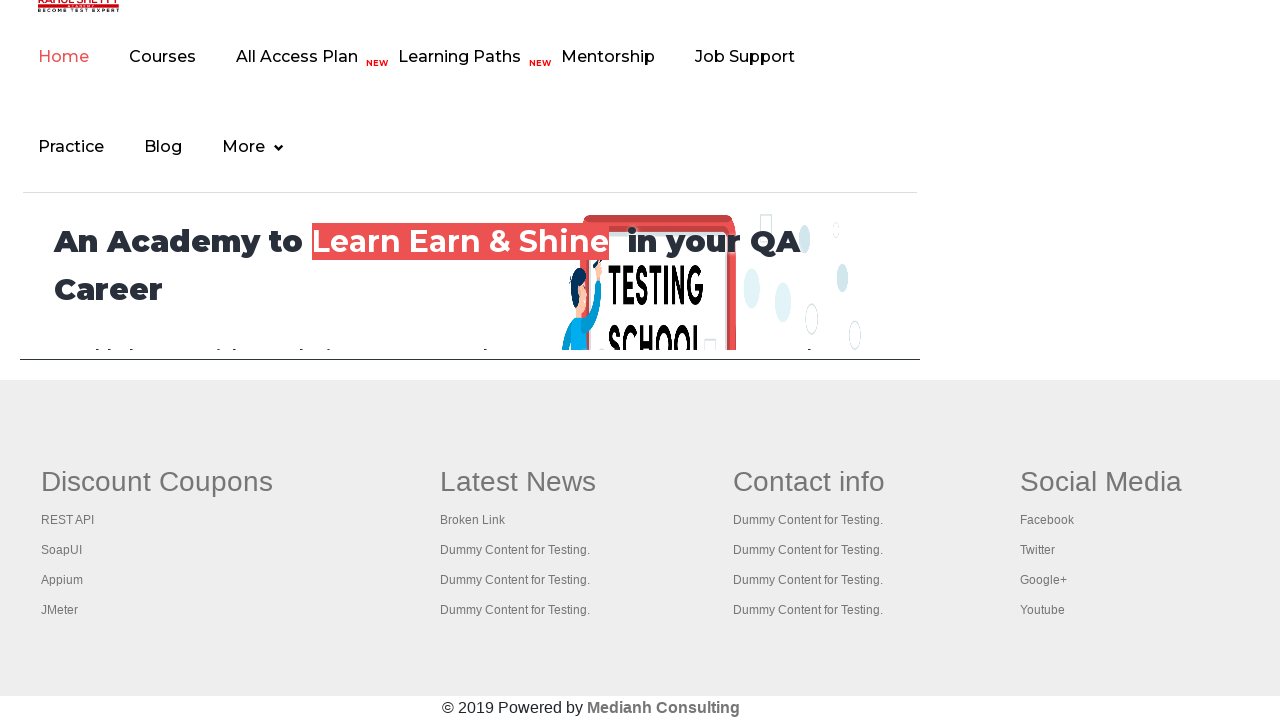

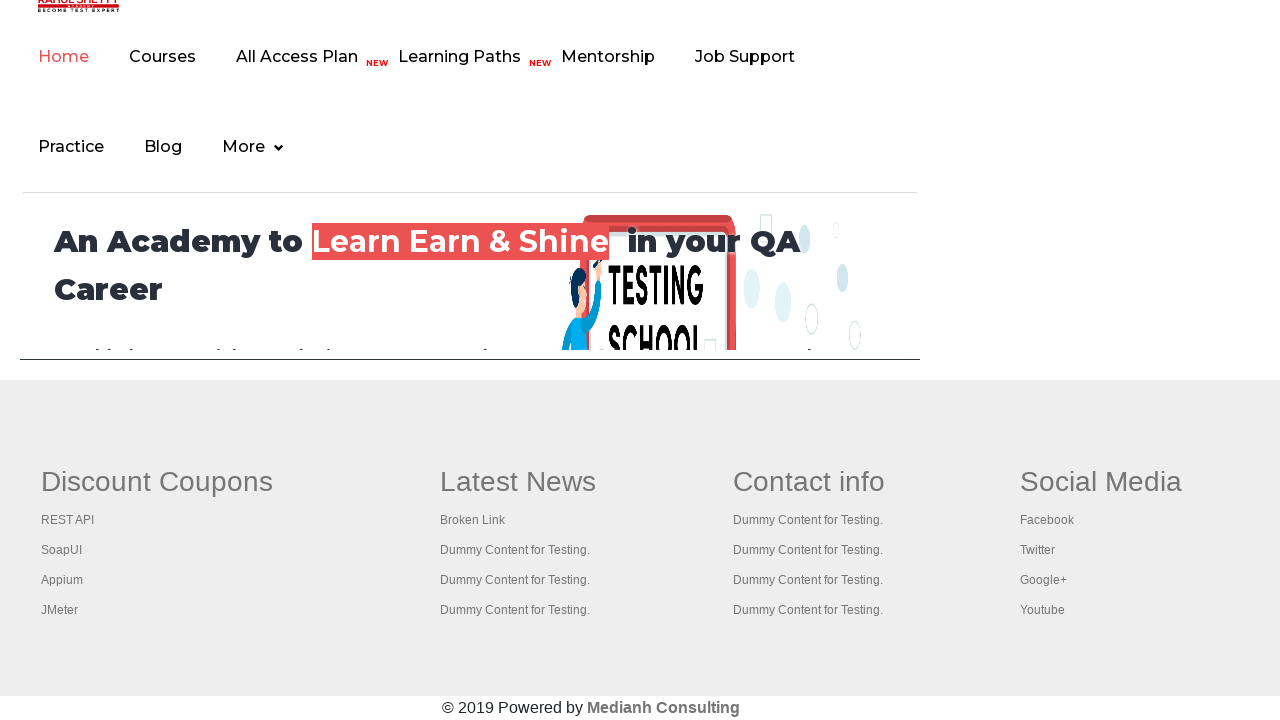